Tests right-click (context click) functionality on a button element on the DemoQA buttons page

Starting URL: https://demoqa.com/buttons

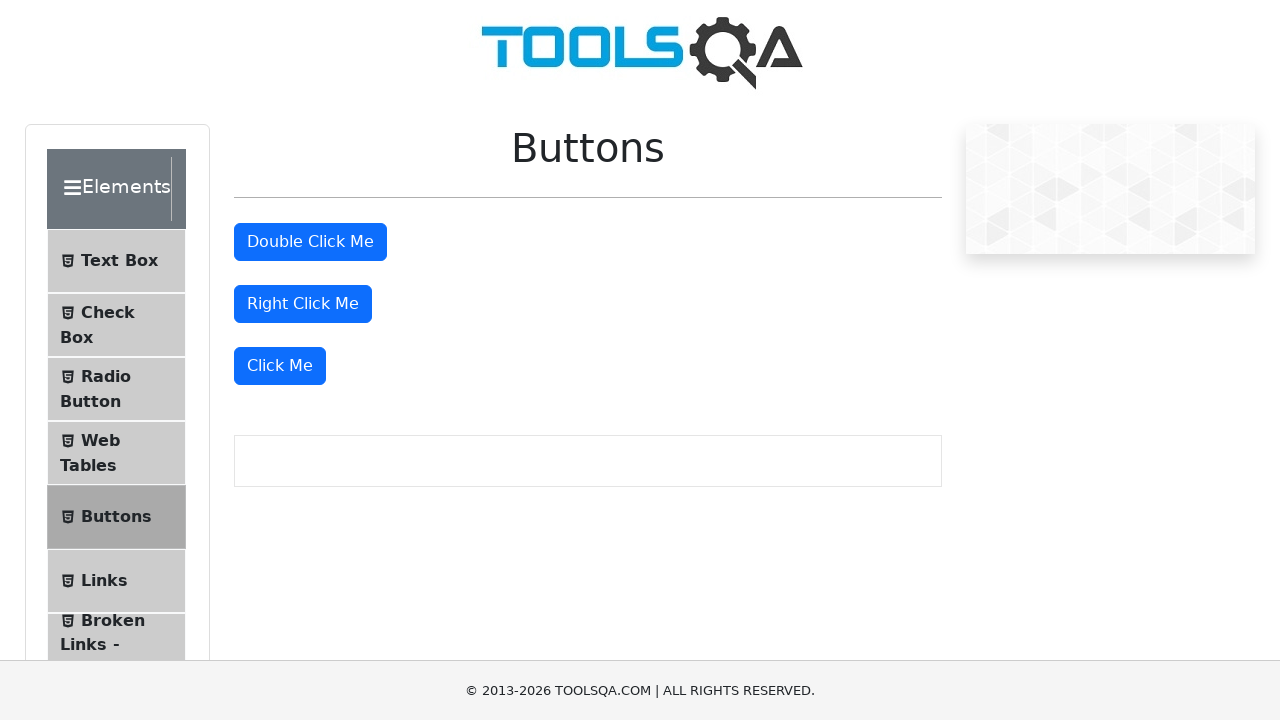

Located the right-click button element (#rightClickBtn)
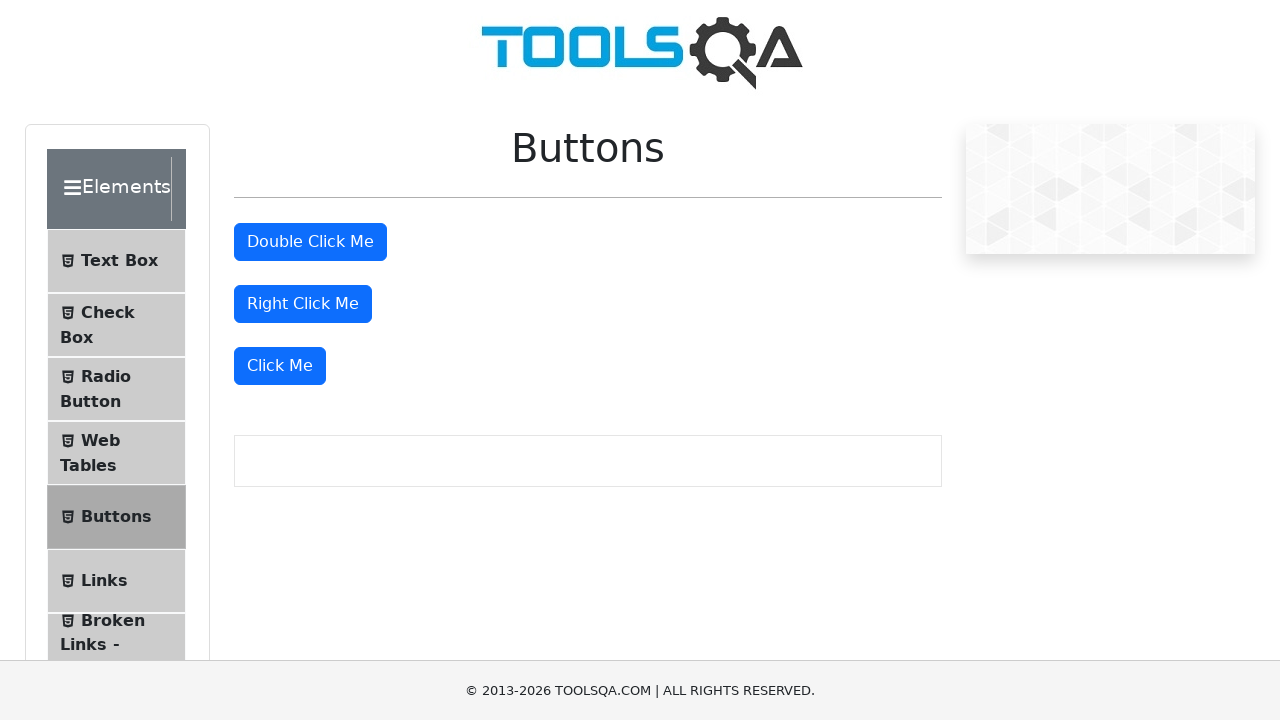

Performed right-click (context click) on the button at (303, 304) on #rightClickBtn
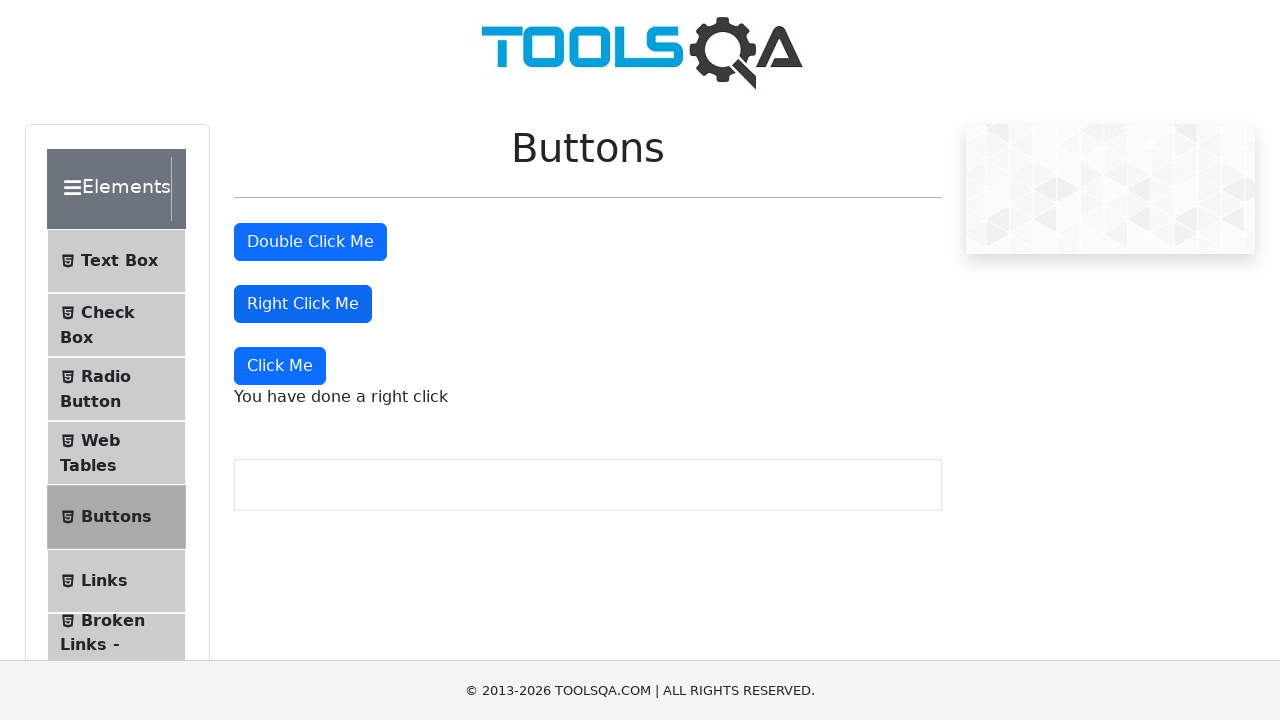

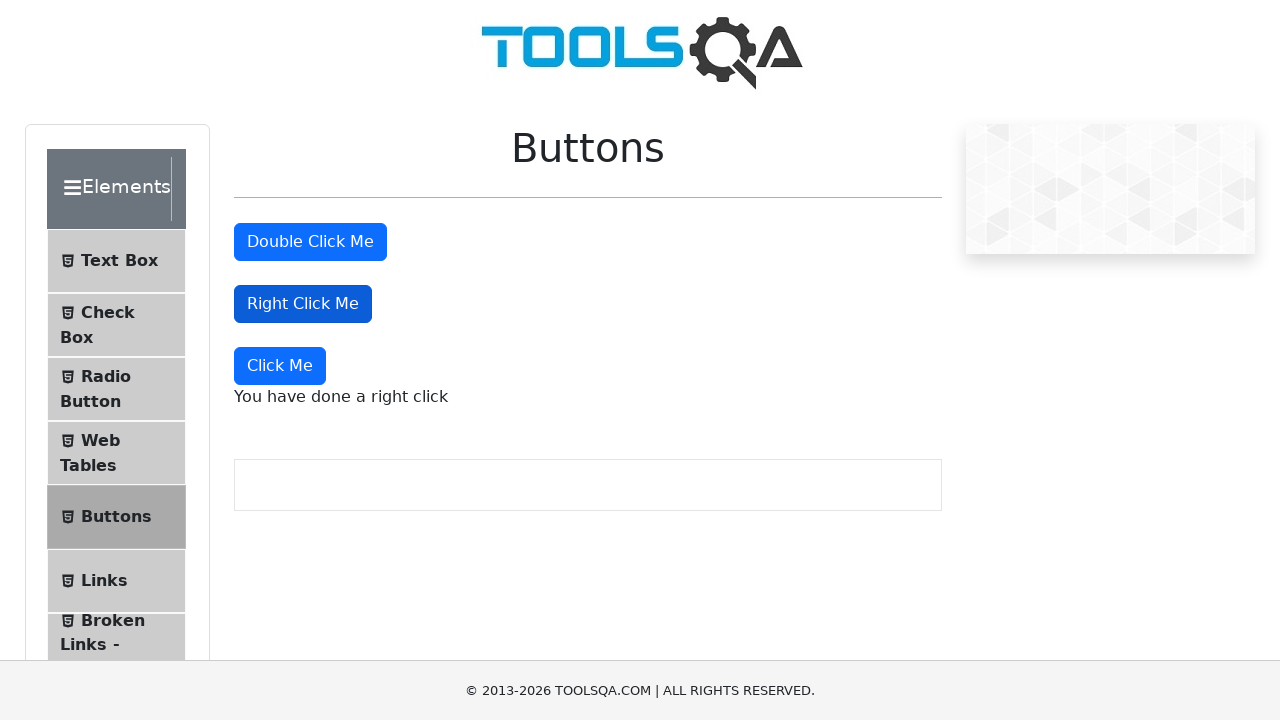